Calculates the sum of two numbers displayed on the page, selects the sum from a dropdown menu, and submits the form

Starting URL: http://suninjuly.github.io/selects2.html

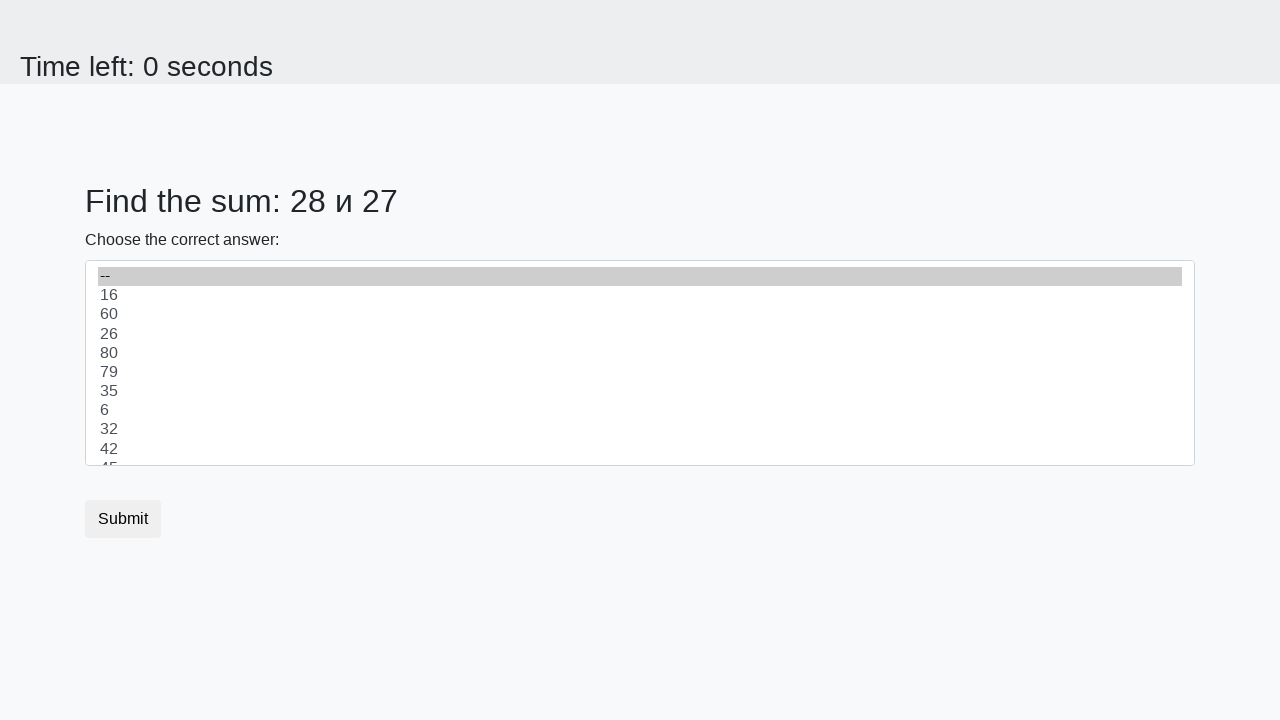

Navigated to selects2.html page
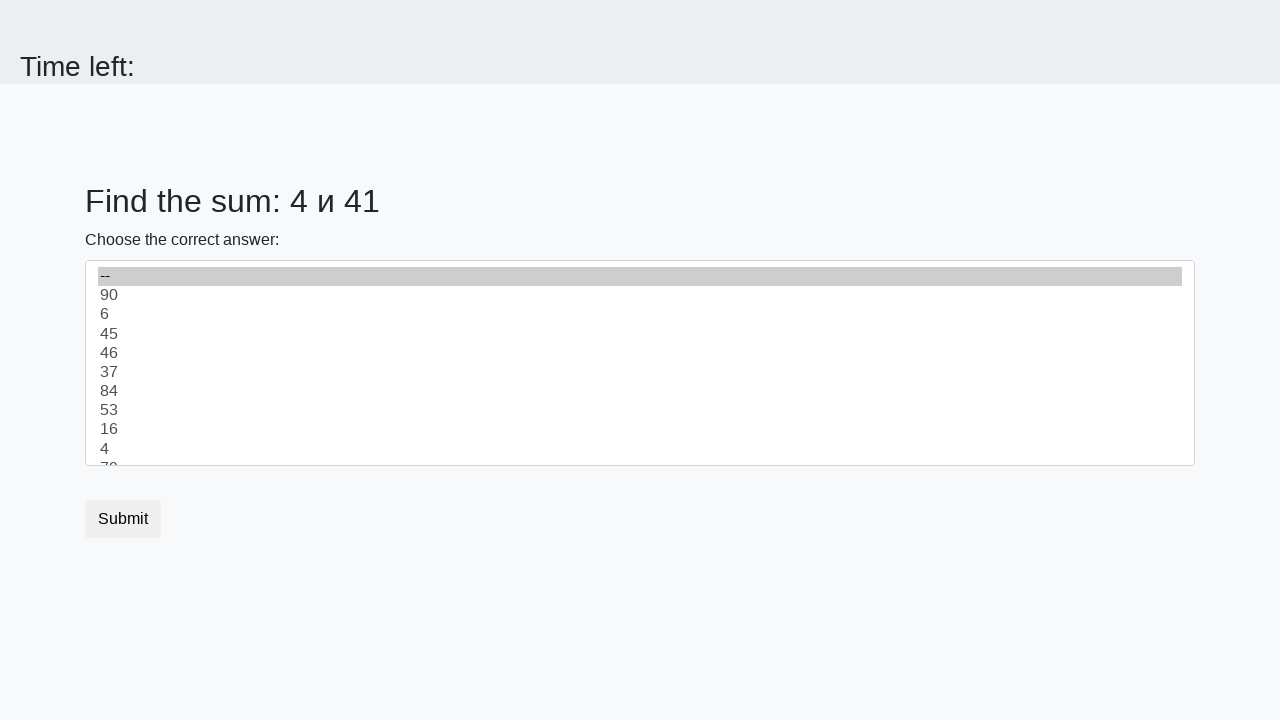

Located first number element (#num1)
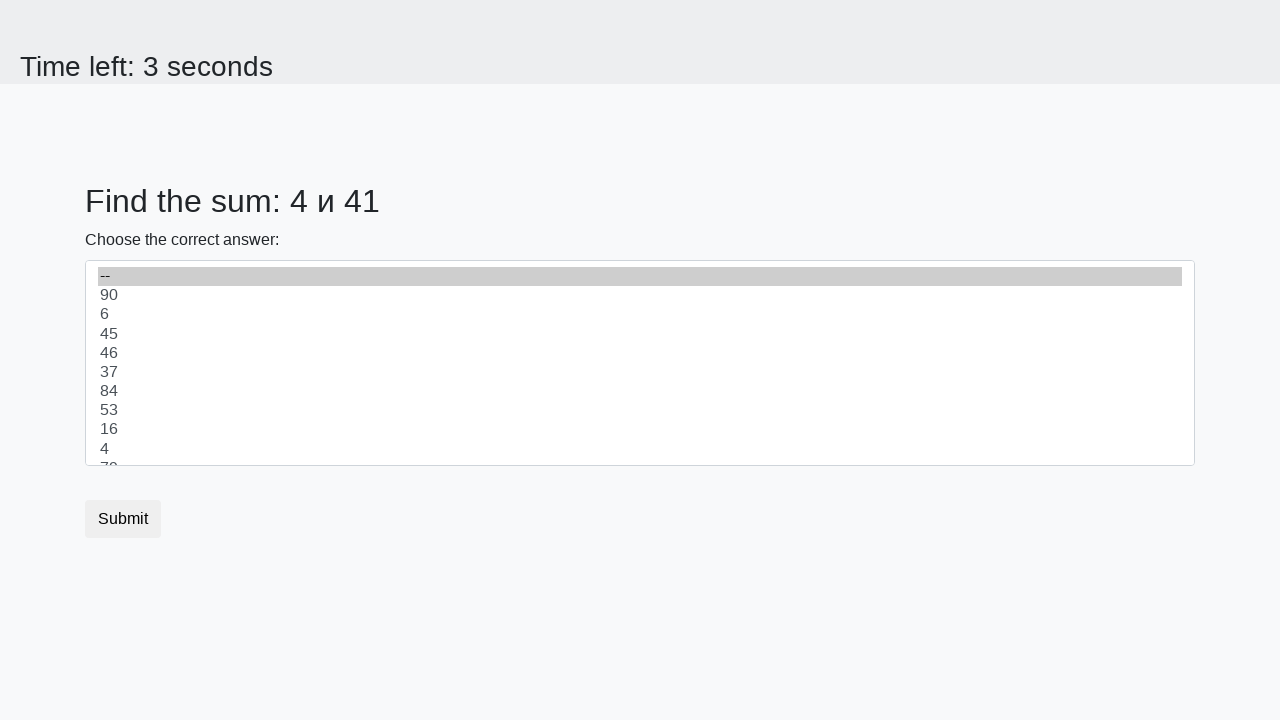

Located second number element (#num2)
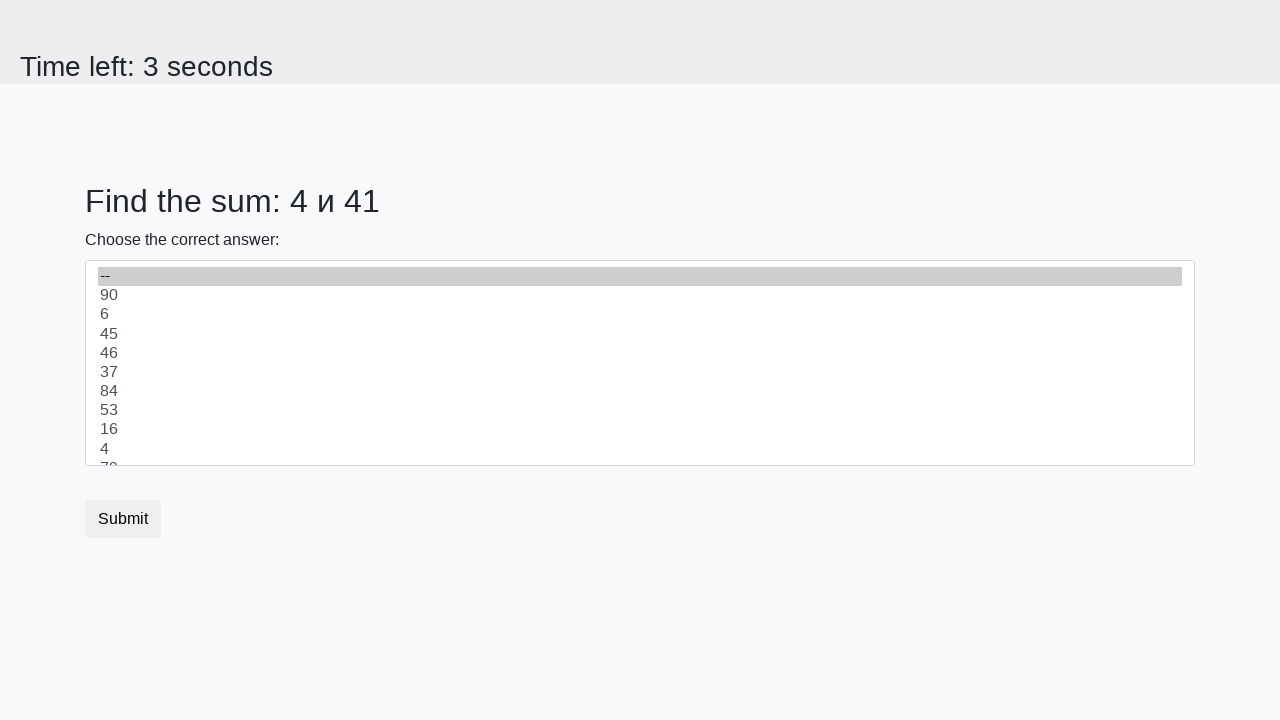

Extracted first number: 4
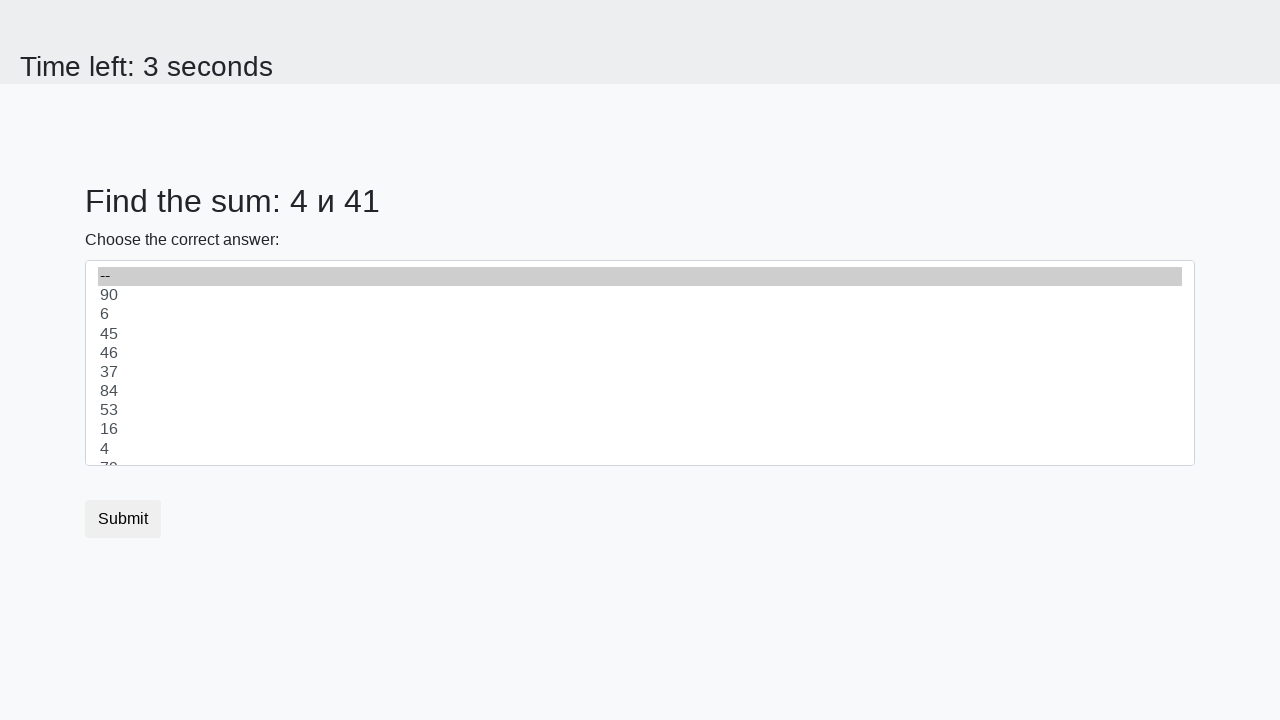

Extracted second number: 41
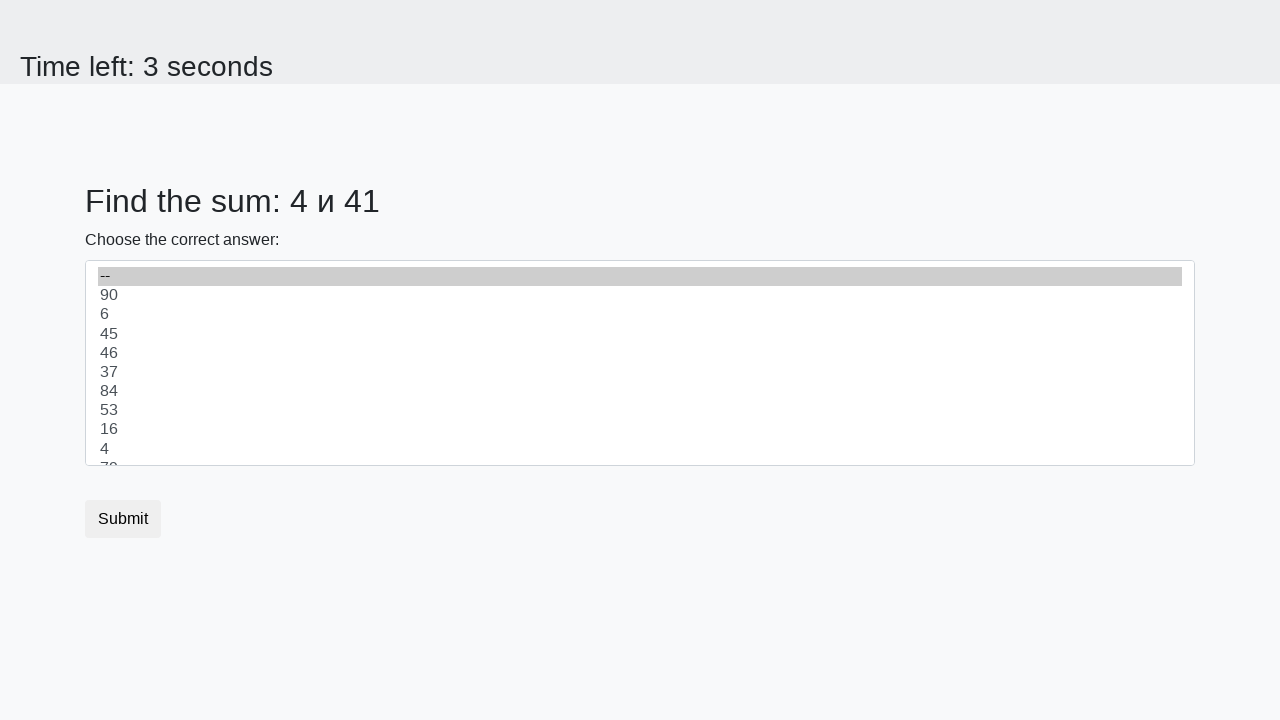

Calculated sum: 45
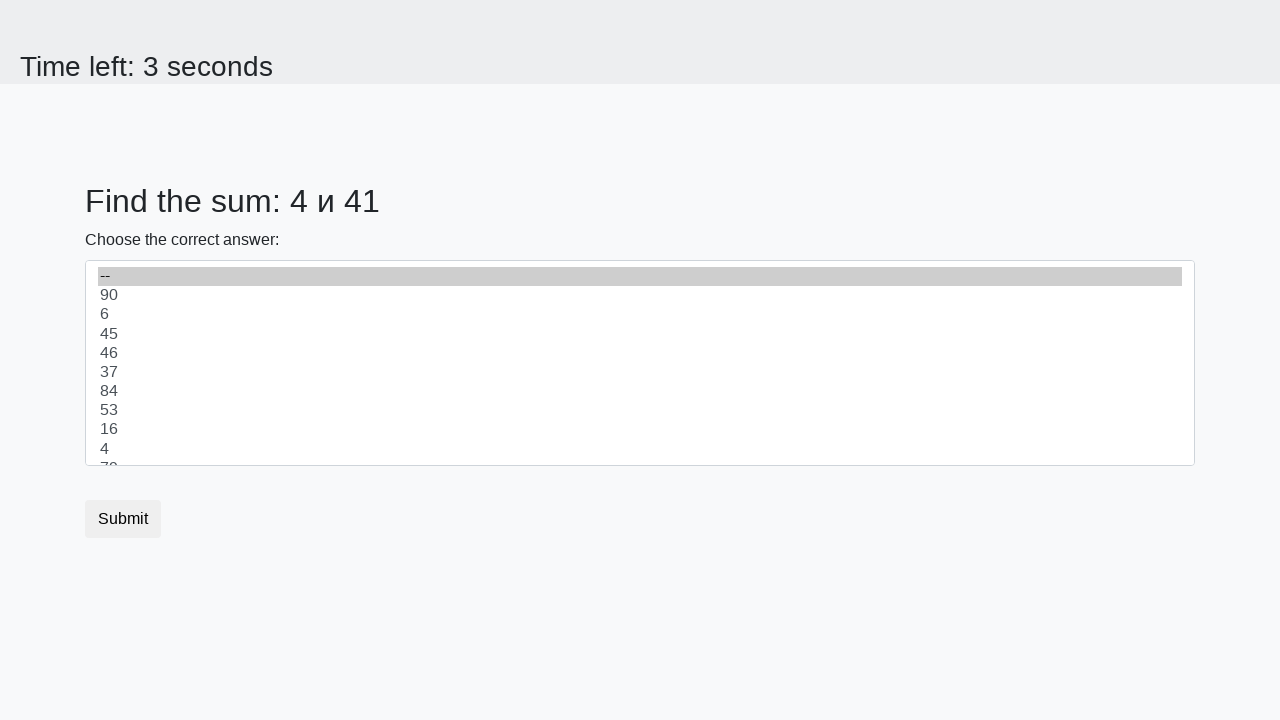

Selected value '45' from dropdown menu on select
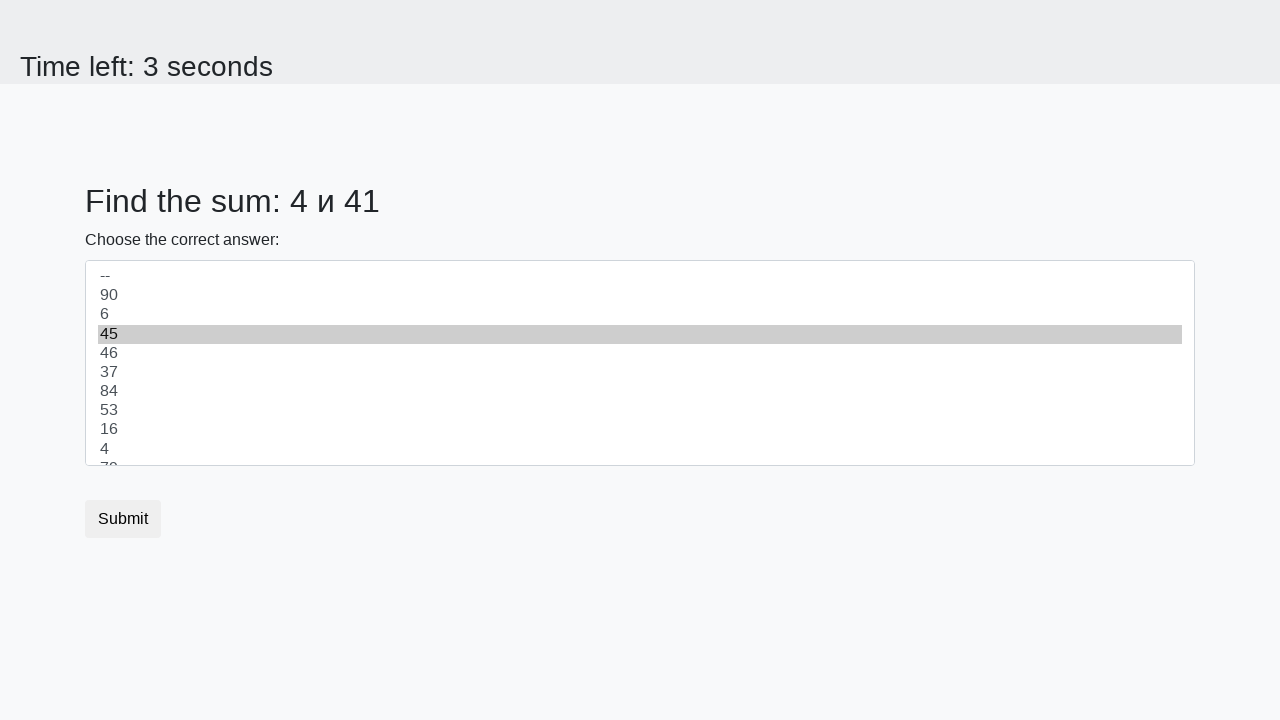

Clicked submit button to submit the form at (123, 519) on [type=submit]
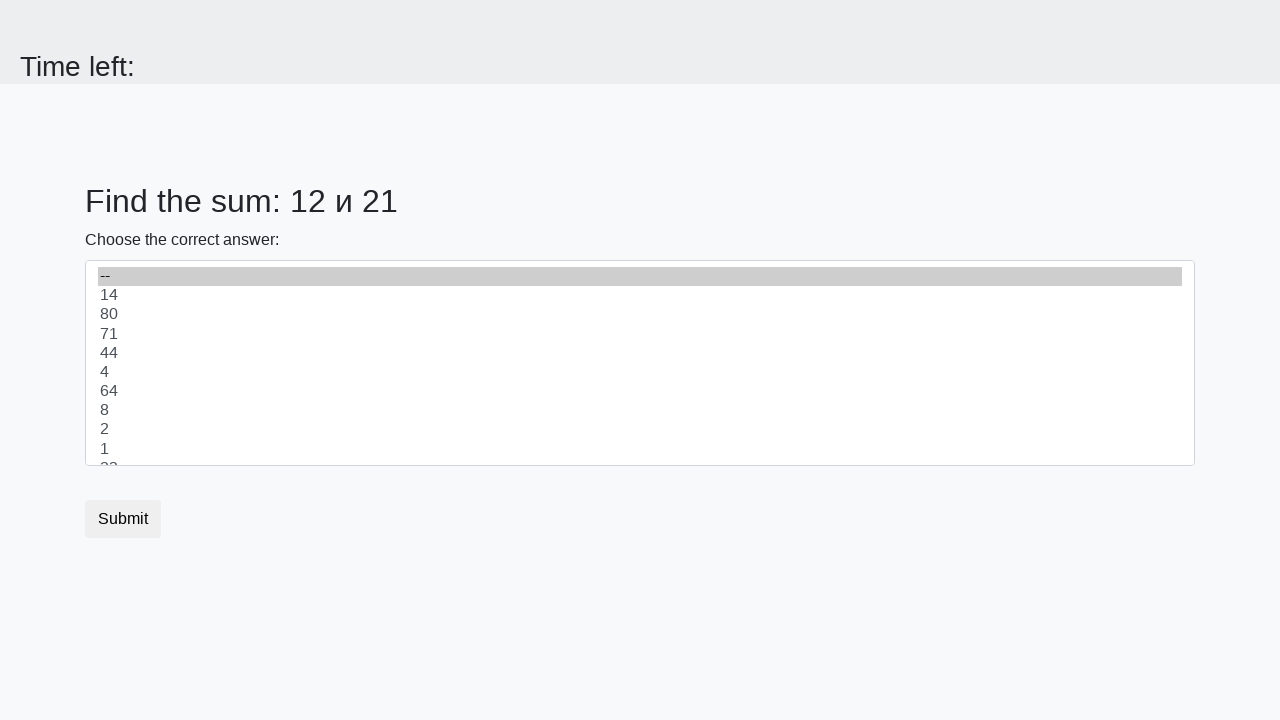

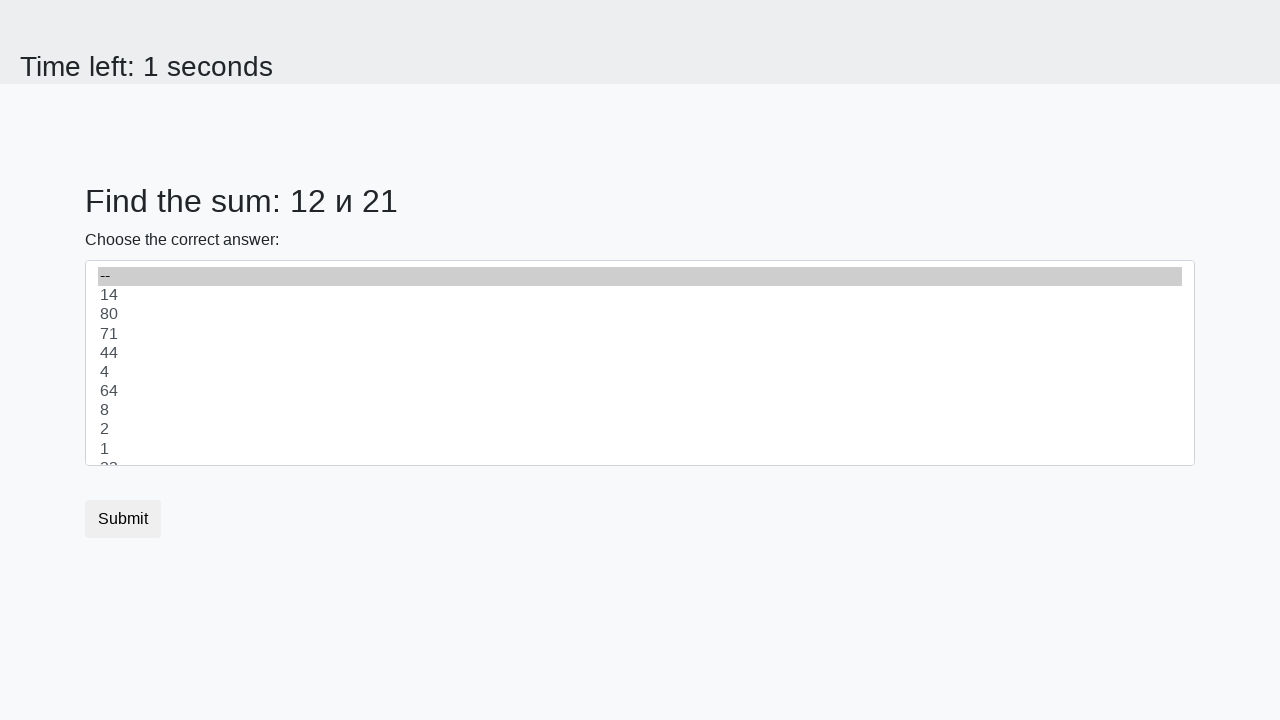